Tests iframe switching functionality by navigating to W3Schools TryIt editor, switching to the result iframe, and clicking a button that displays the date and time.

Starting URL: https://www.w3schools.com/js/tryit.asp?filename=tryjs_myfirst

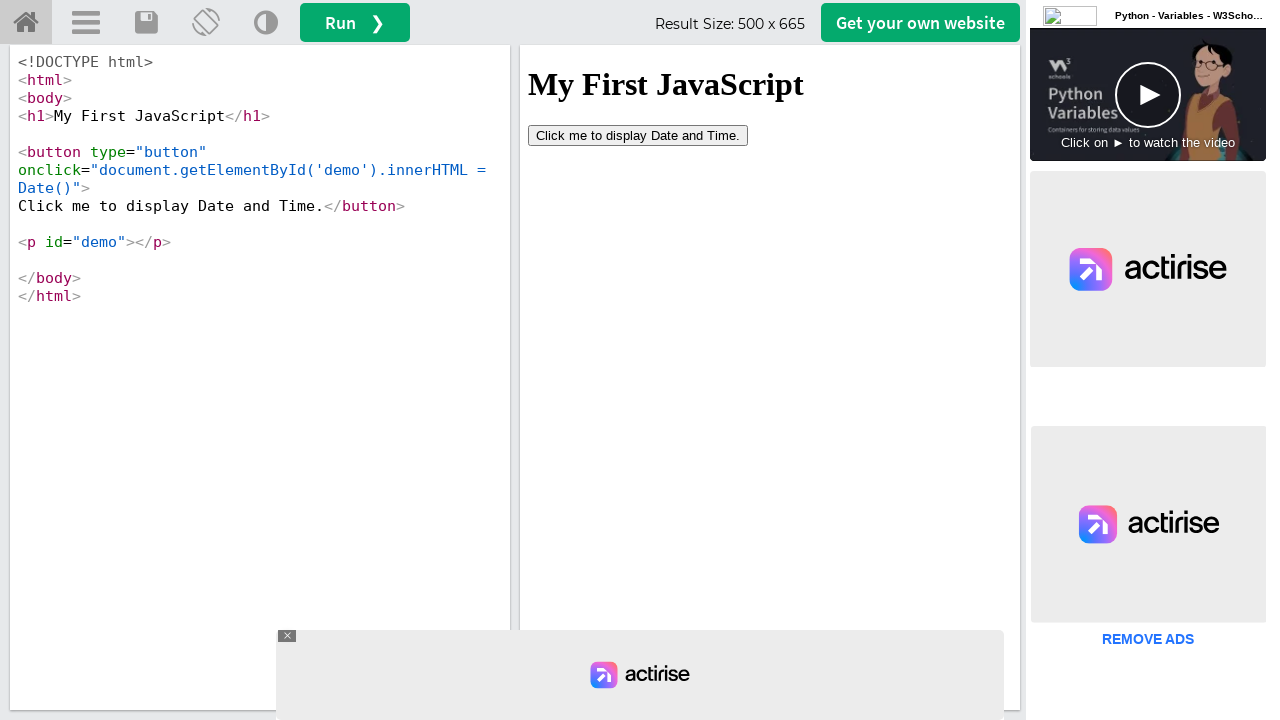

Located the iframeResult iframe
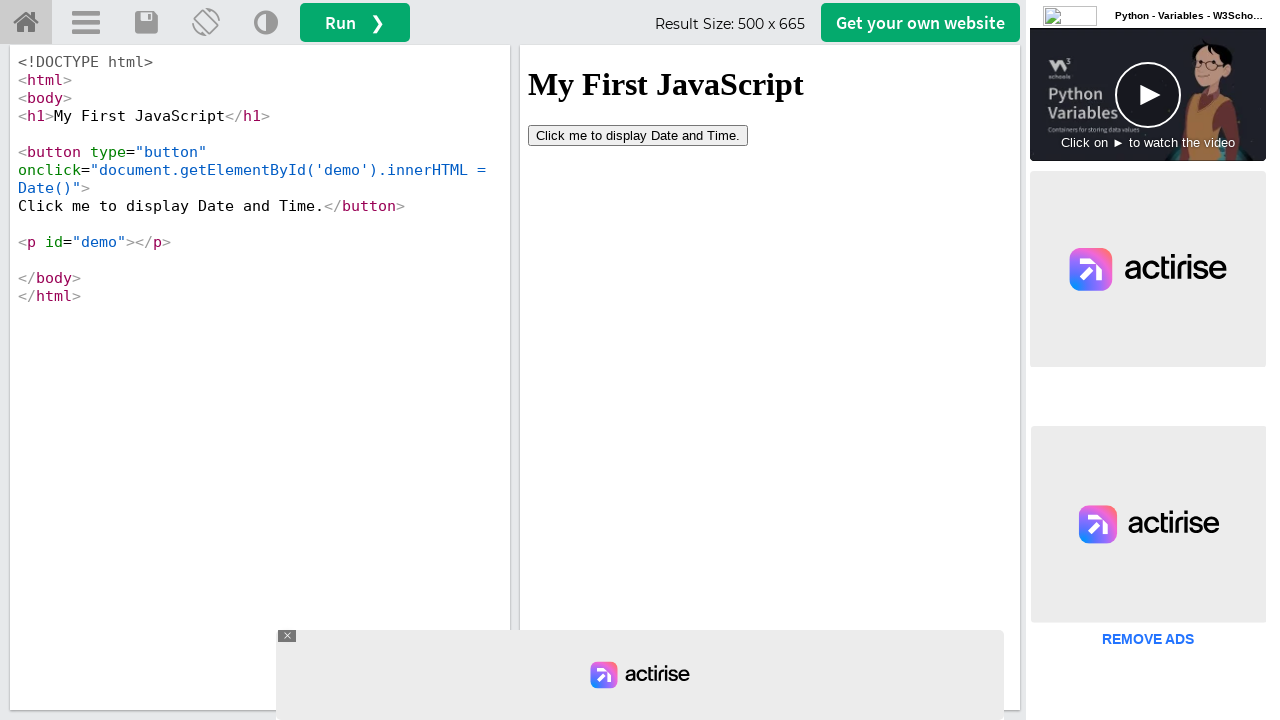

Clicked the 'Click me to display Date and Time' button in the iframe at (638, 135) on iframe#iframeResult >> internal:control=enter-frame >> button[type='button']
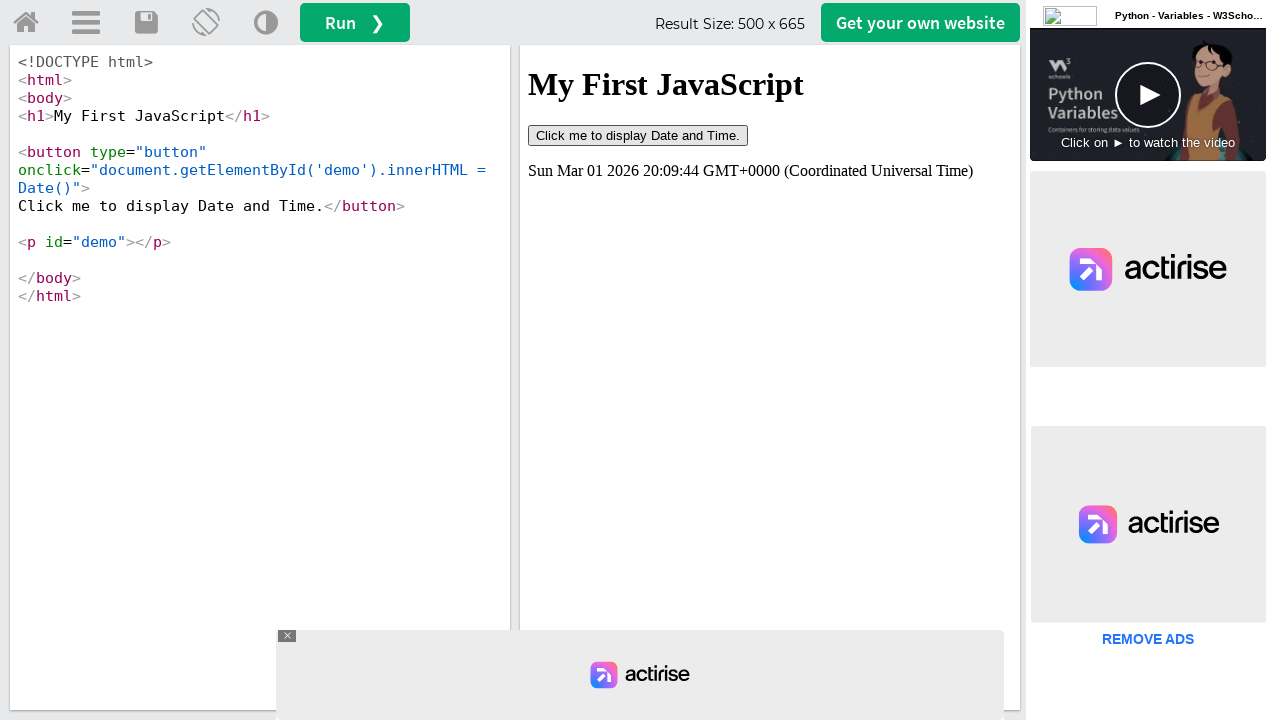

Waited 1000ms for the date and time to display
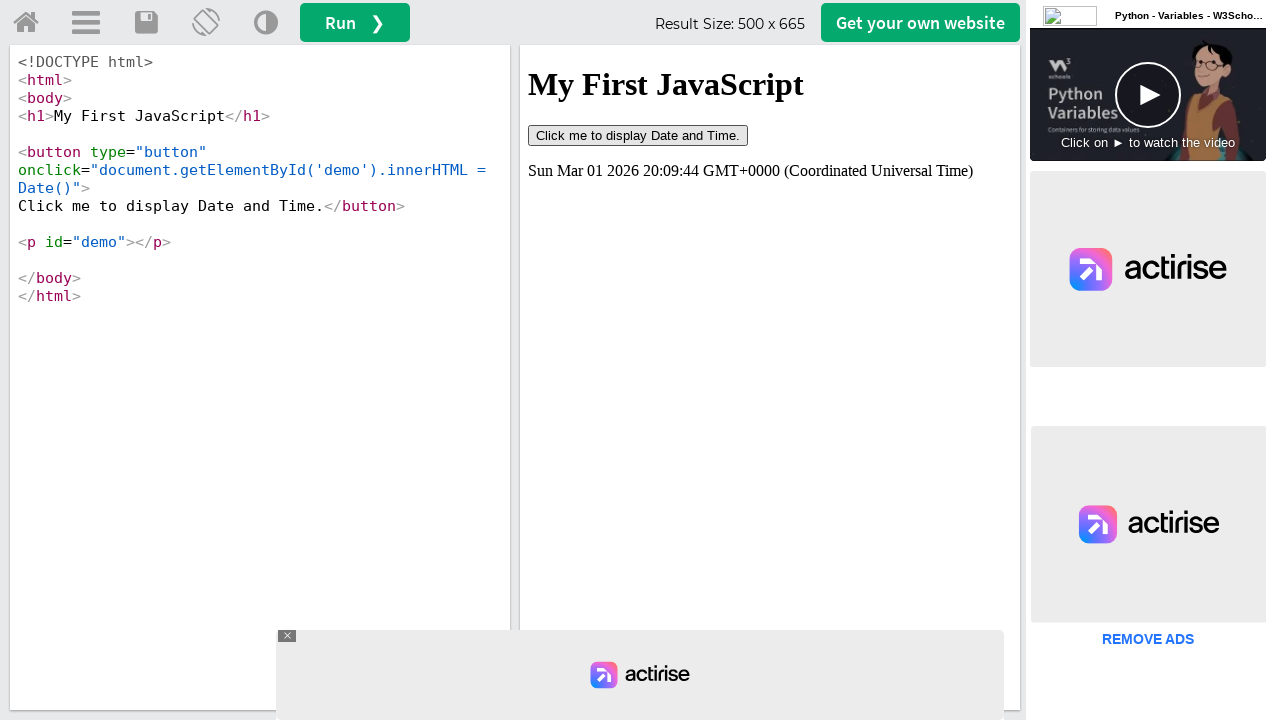

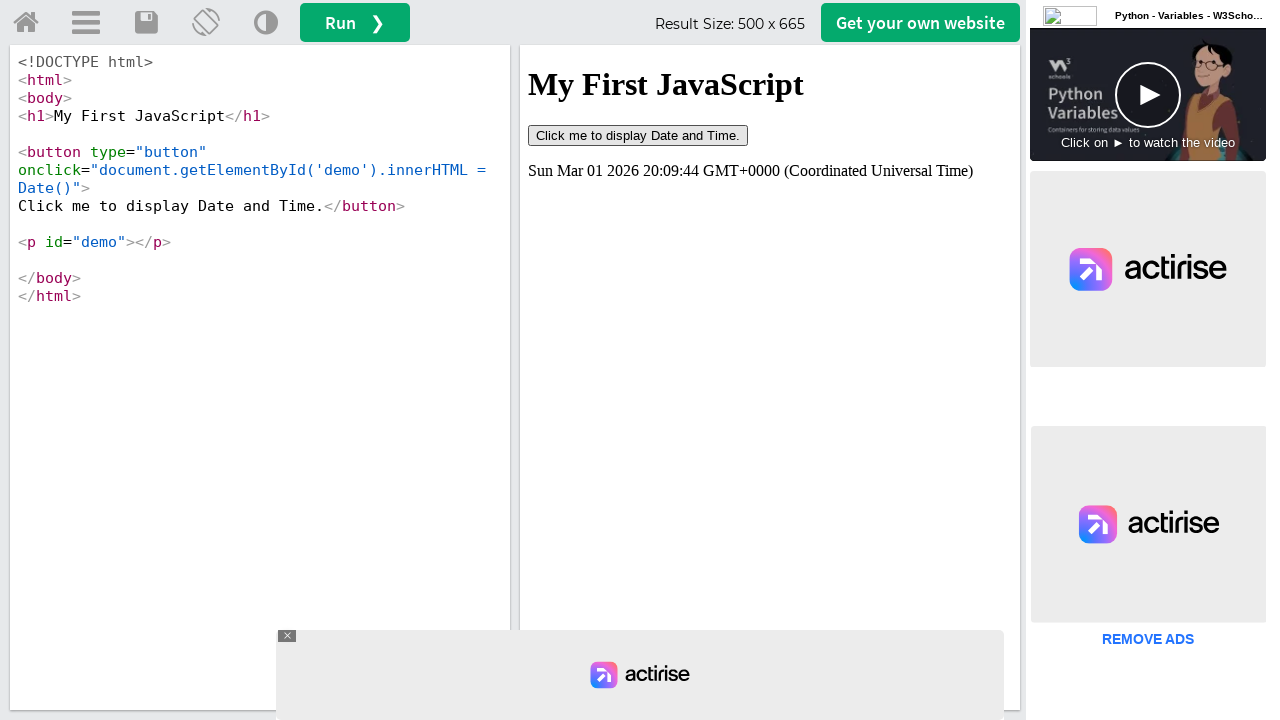